Tests dropdown selection by navigating to the interactions page and selecting an option from a dropdown menu

Starting URL: https://ultimateqa.com/automation

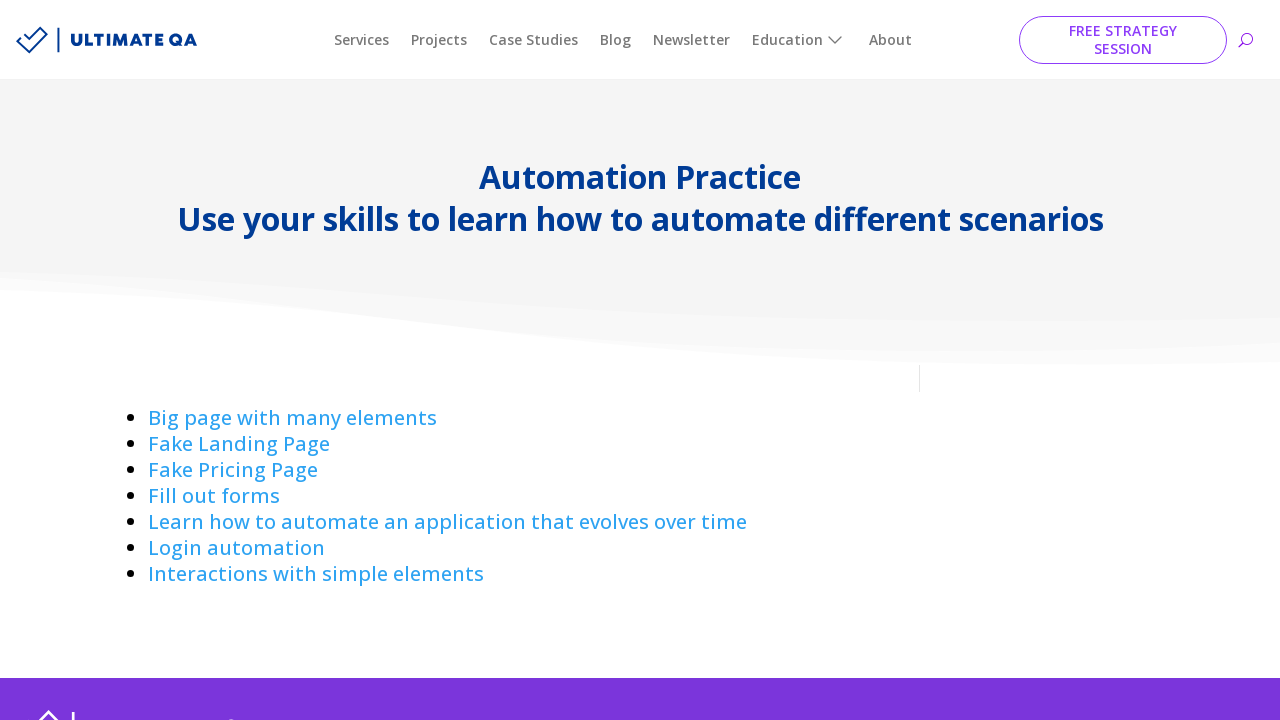

Clicked on 'Interactions with simple elements' link at (316, 574) on text=Interactions with simple elements
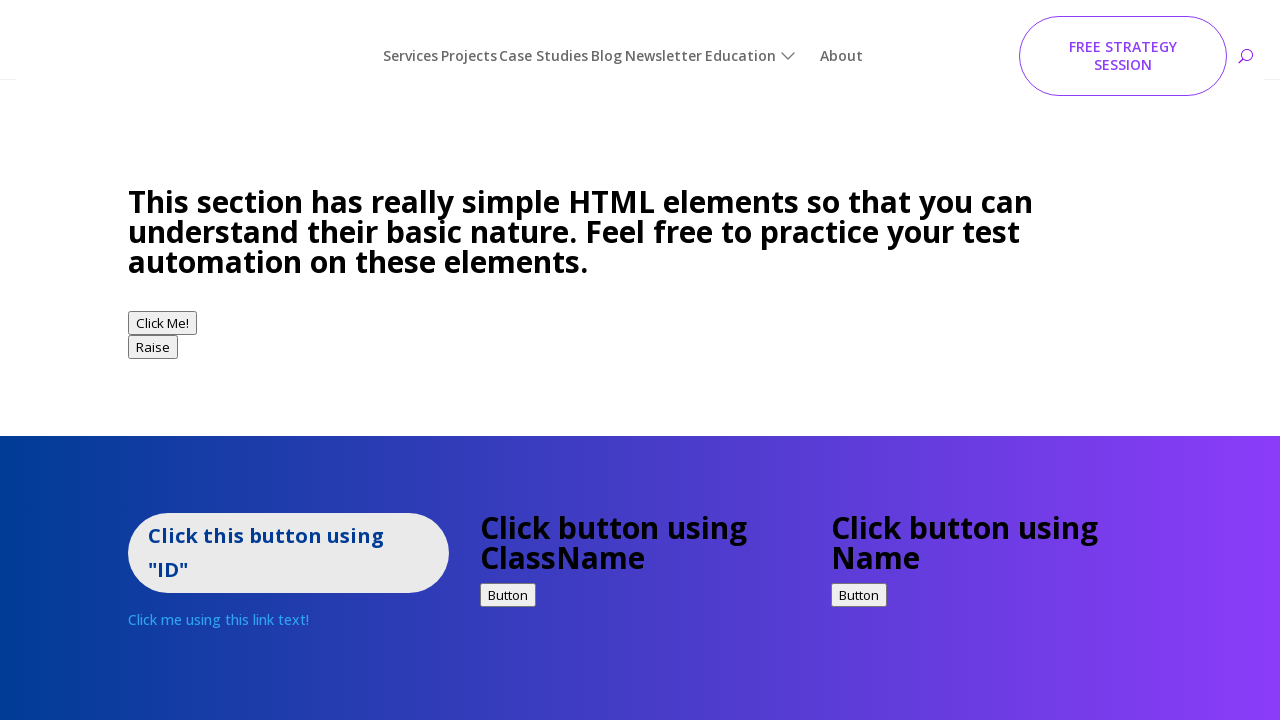

Scrolled dropdown into view
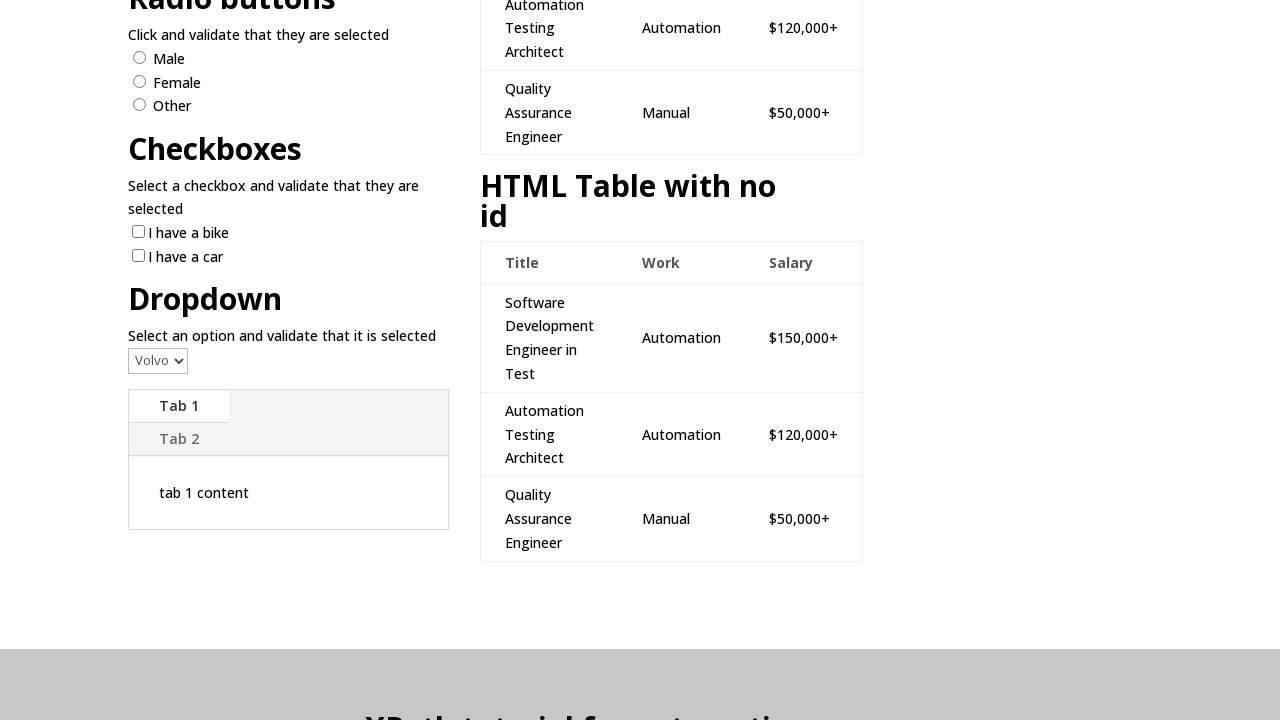

Selected 'Opel' option from dropdown menu on select
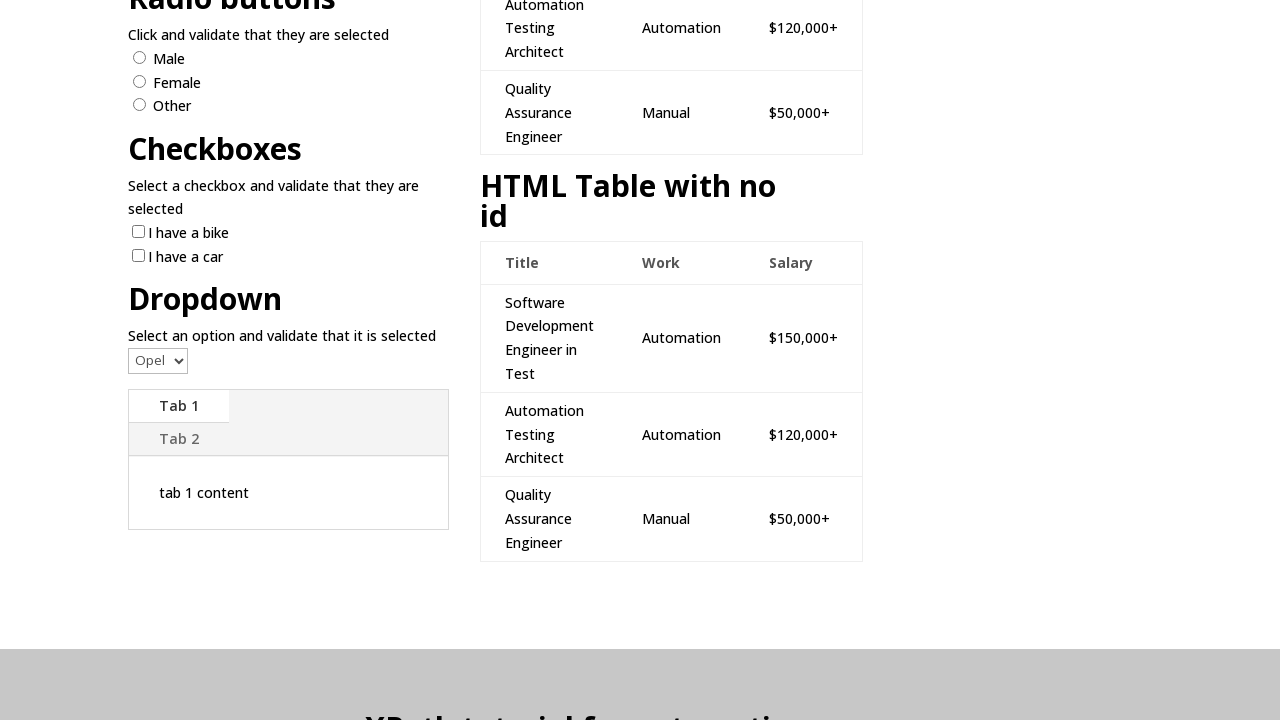

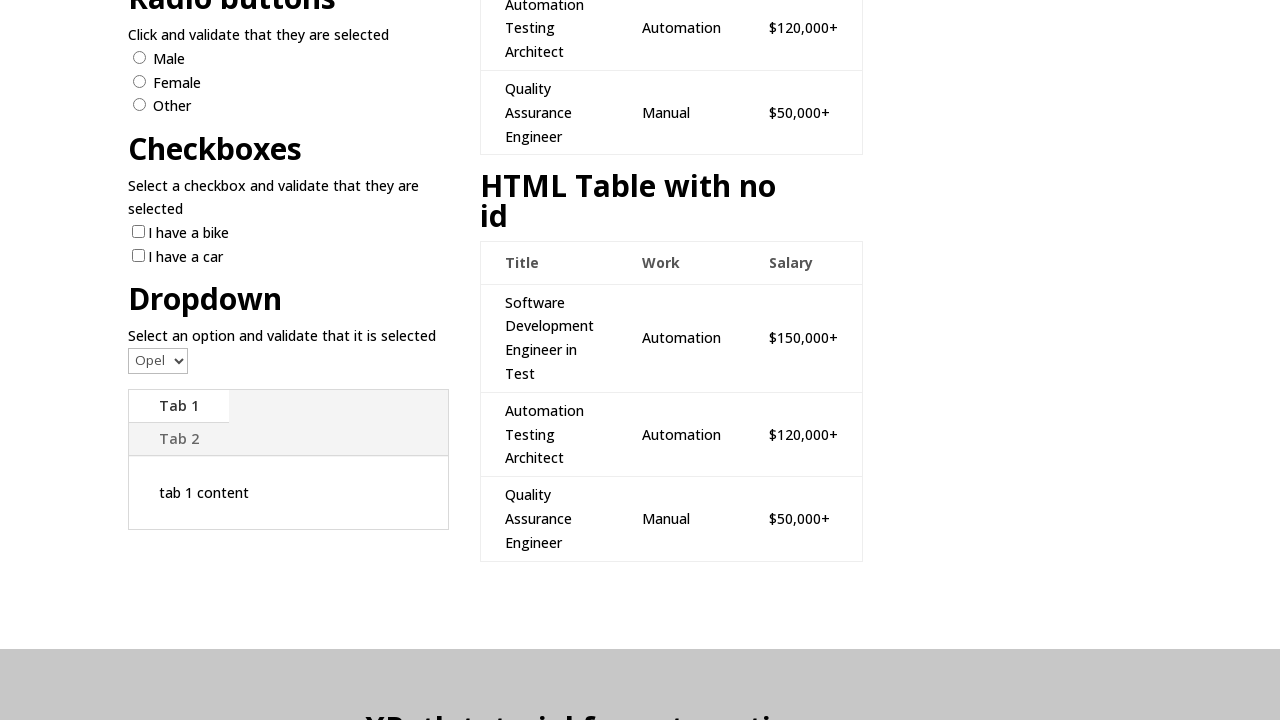